Navigates to SpiceJet website and locates the Search button element for screenshot demonstration

Starting URL: https://www.spicejet.com/

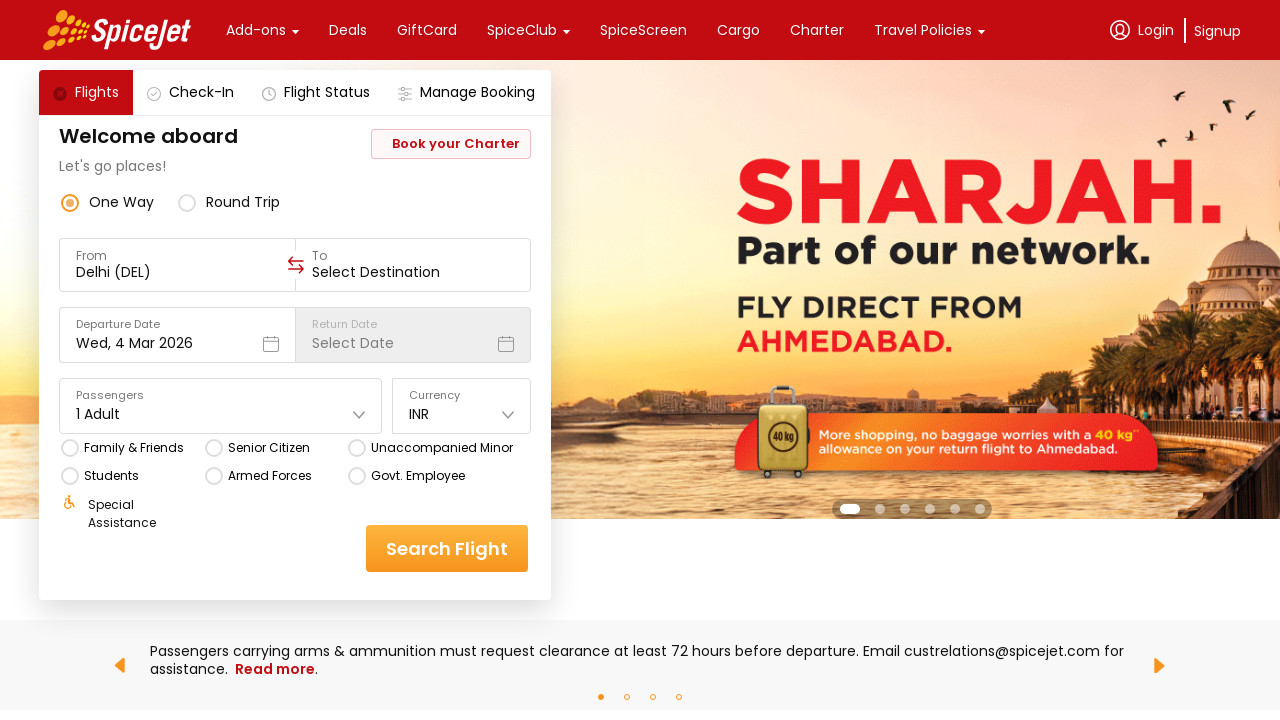

Took full page screenshot of SpiceJet website
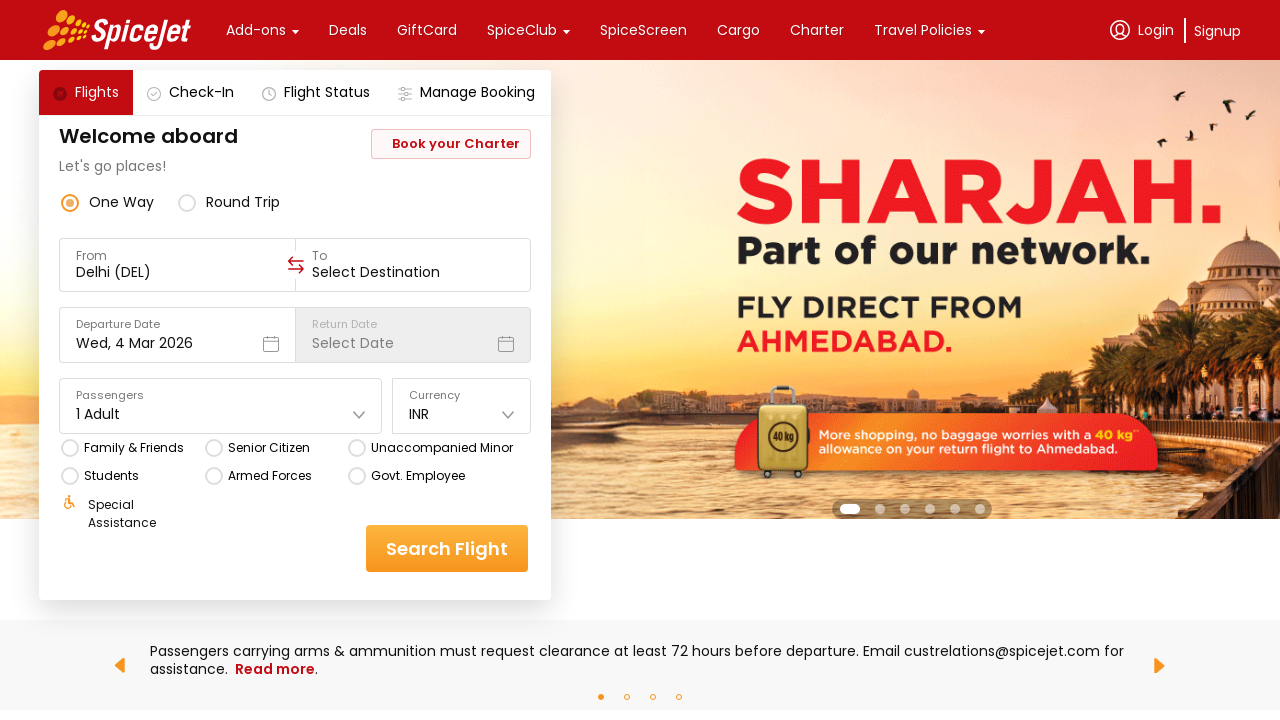

Located the Search button element
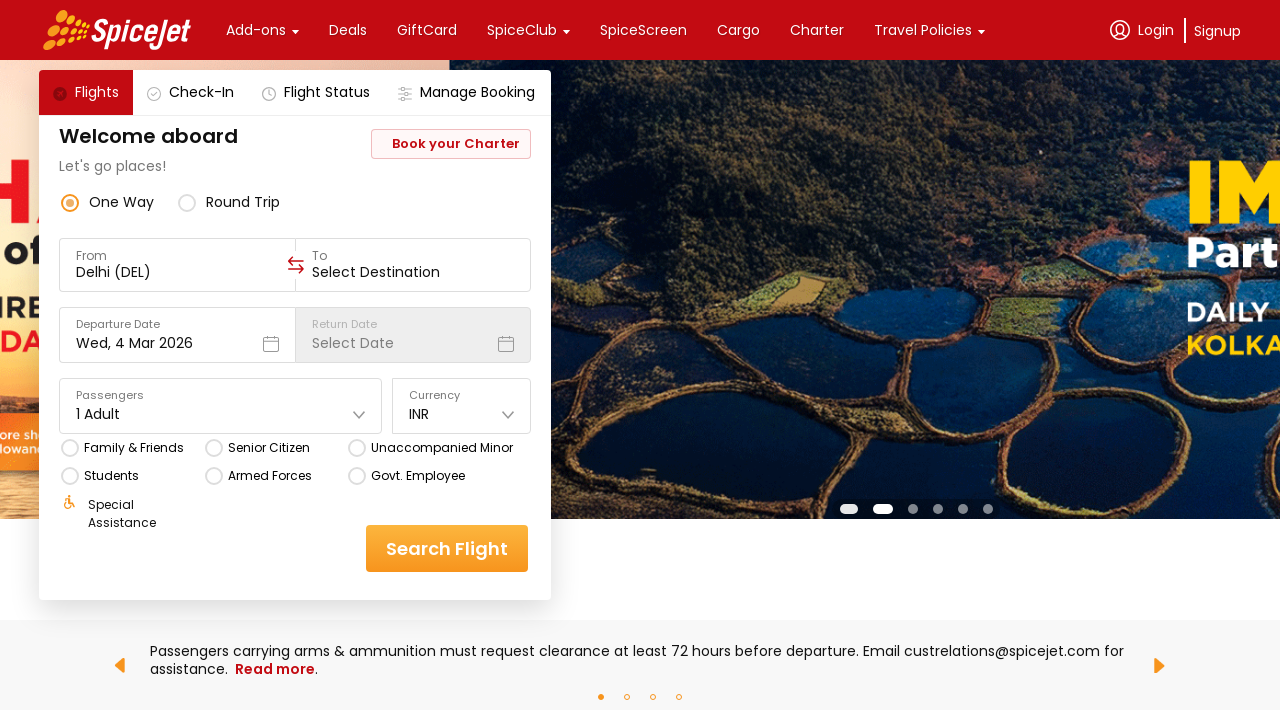

Took screenshot of the Search button element
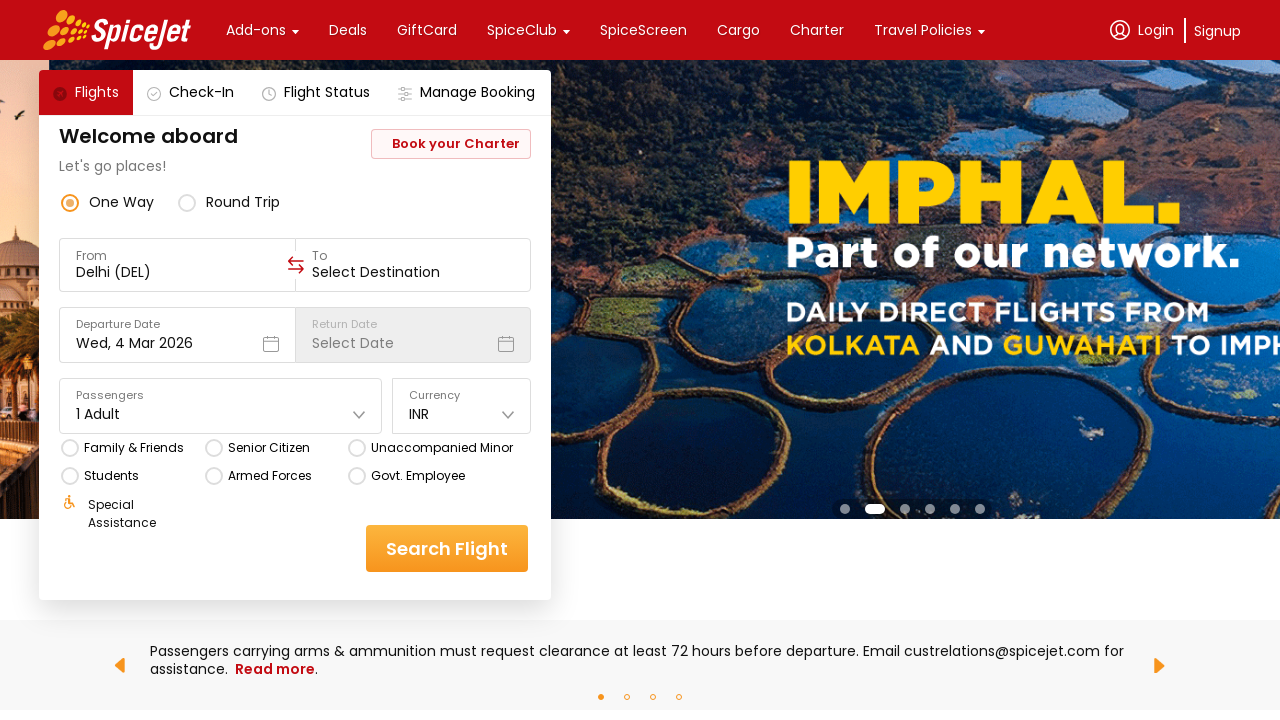

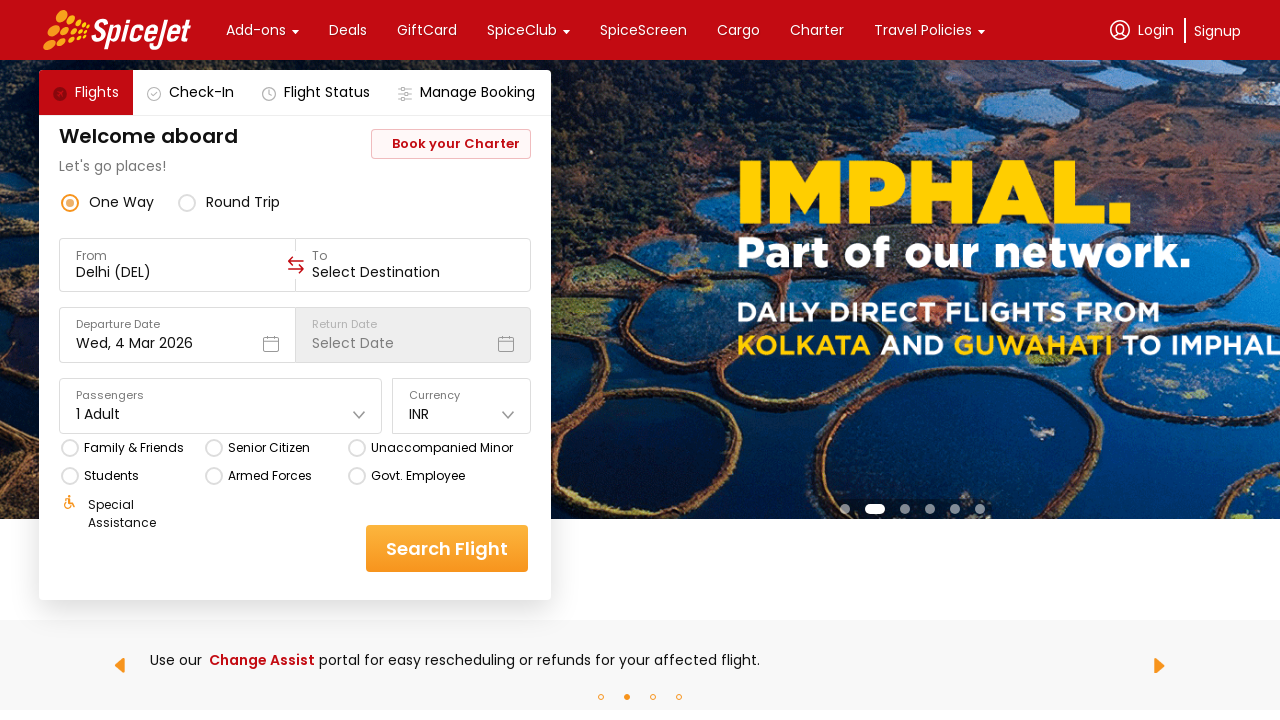